Tests handling of a confirmation popup by clicking a button and dismissing the confirmation dialog

Starting URL: https://demoqa.com/alerts

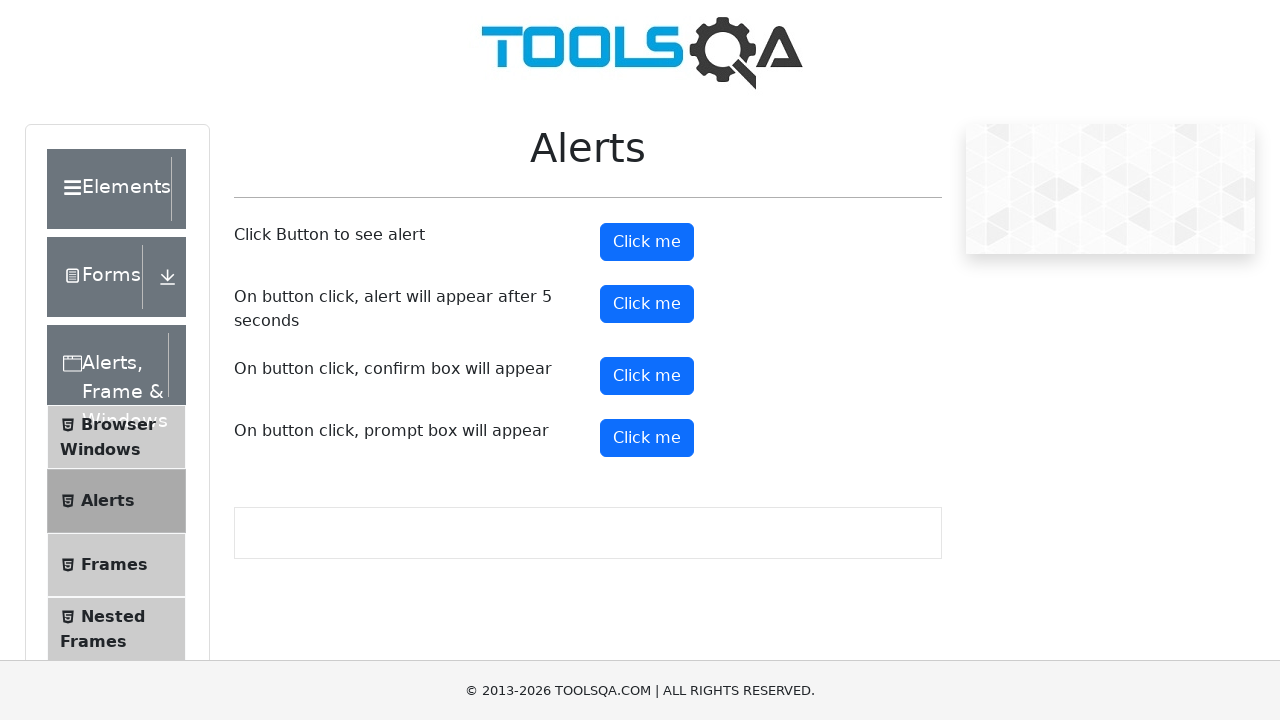

Clicked confirmation button to trigger dialog at (647, 376) on #confirmButton
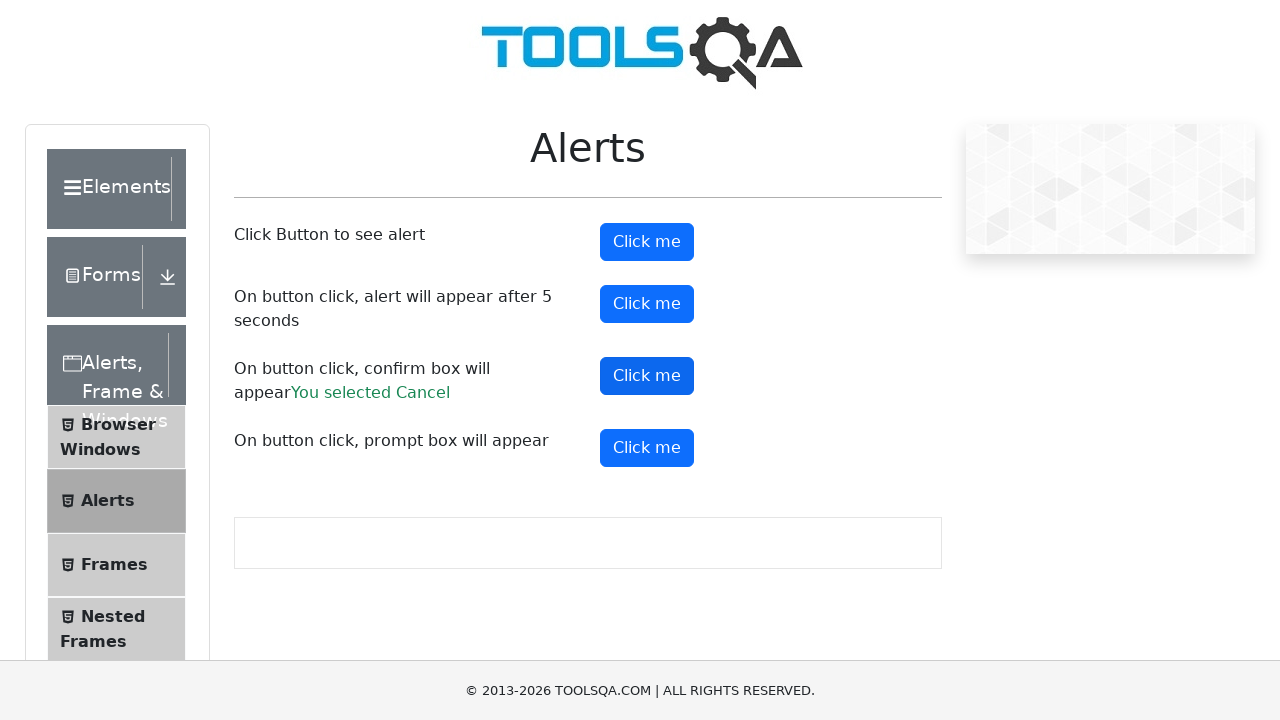

Set up dialog handler to dismiss confirmation popup
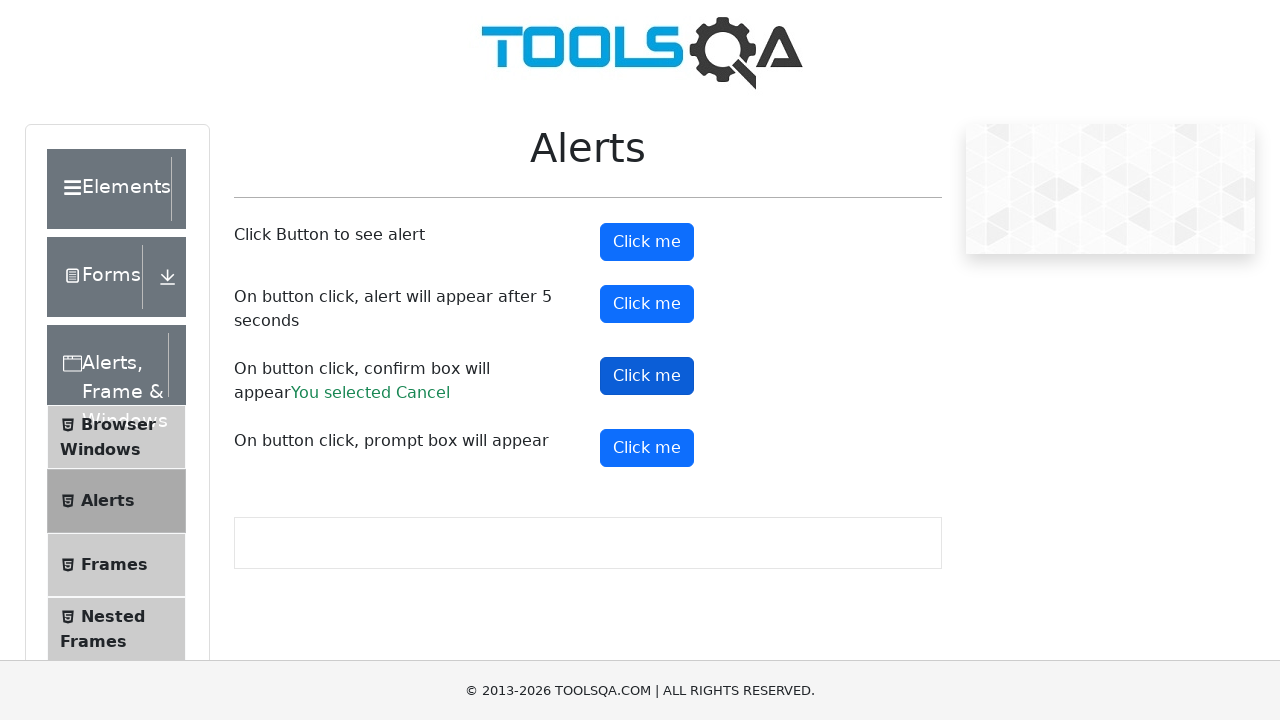

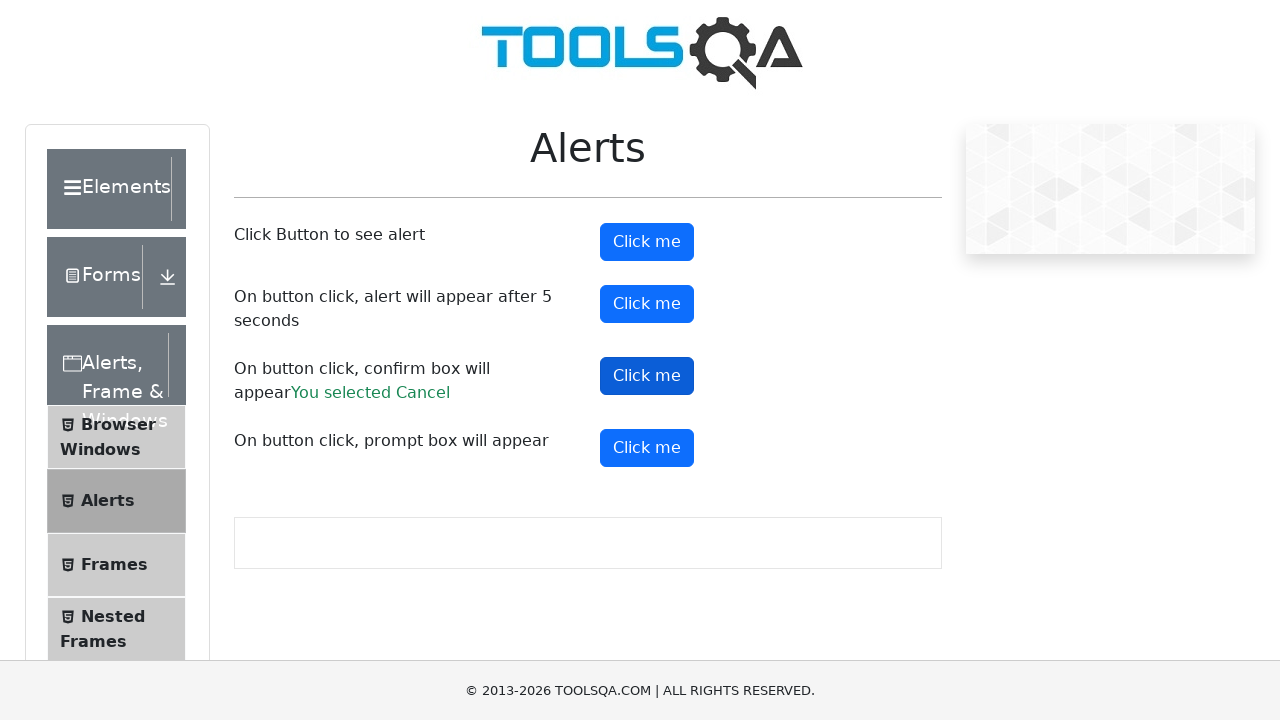